Tests flight booking form by verifying trip type toggle behavior and selecting origin/destination airports from dropdowns

Starting URL: https://rahulshettyacademy.com/dropdownsPractise/

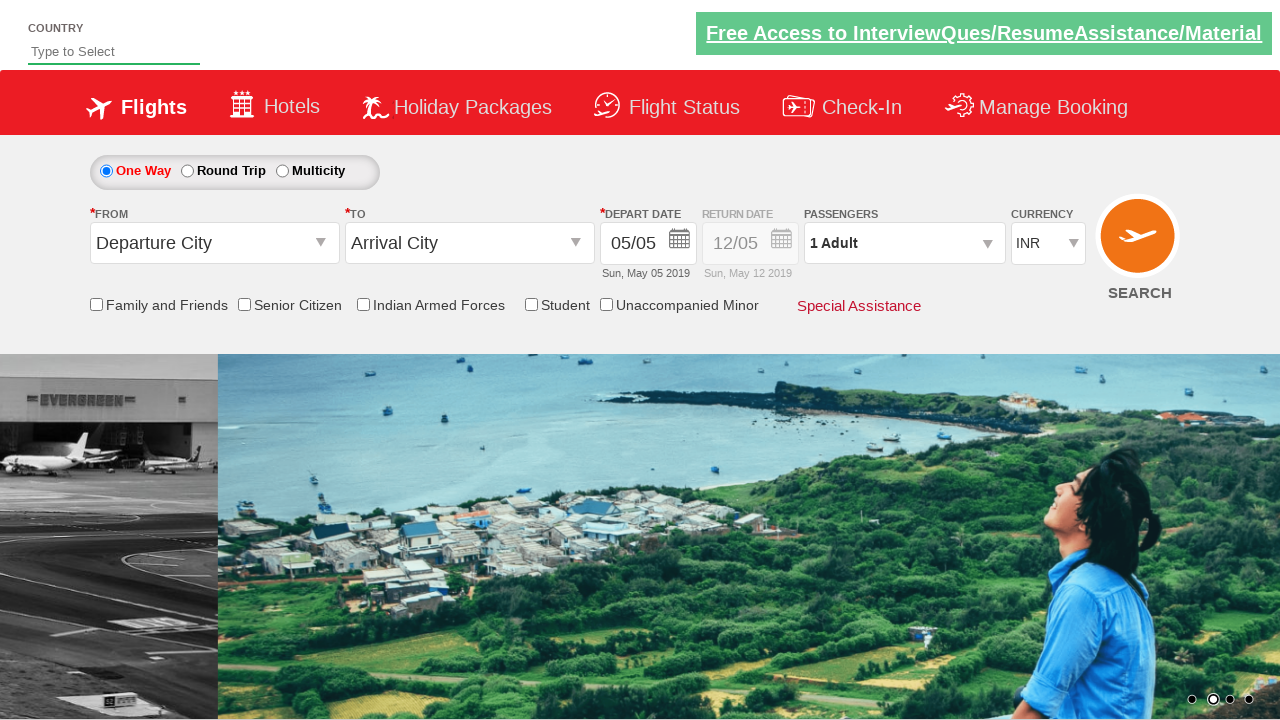

Retrieved initial style of return date section (Div1)
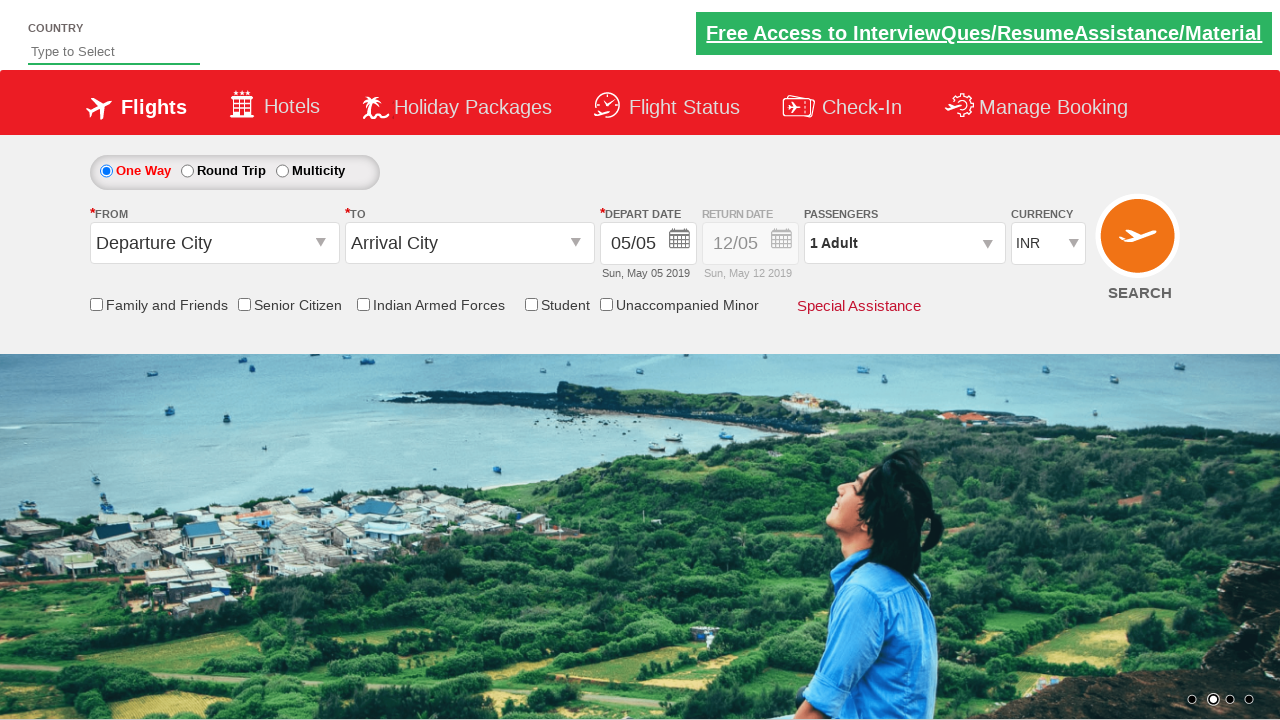

Verified return date section is disabled (opacity 0.5)
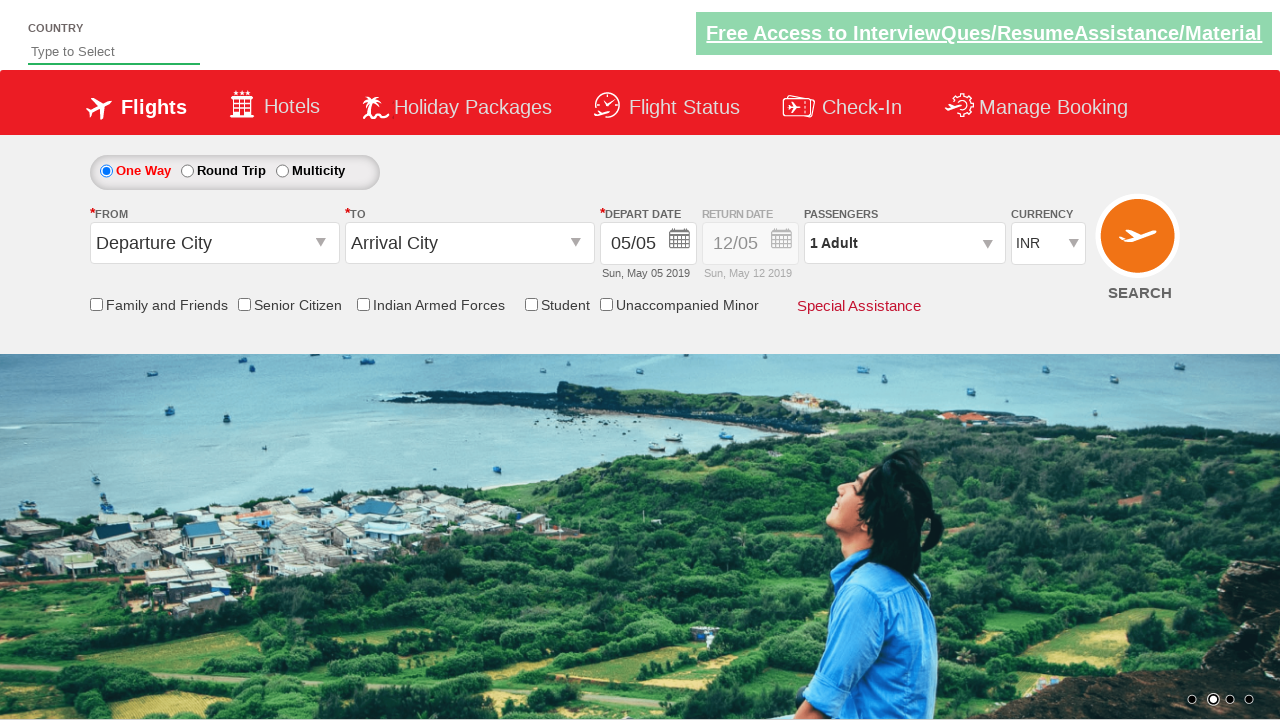

Clicked round trip radio button at (187, 171) on #ctl00_mainContent_rbtnl_Trip_1
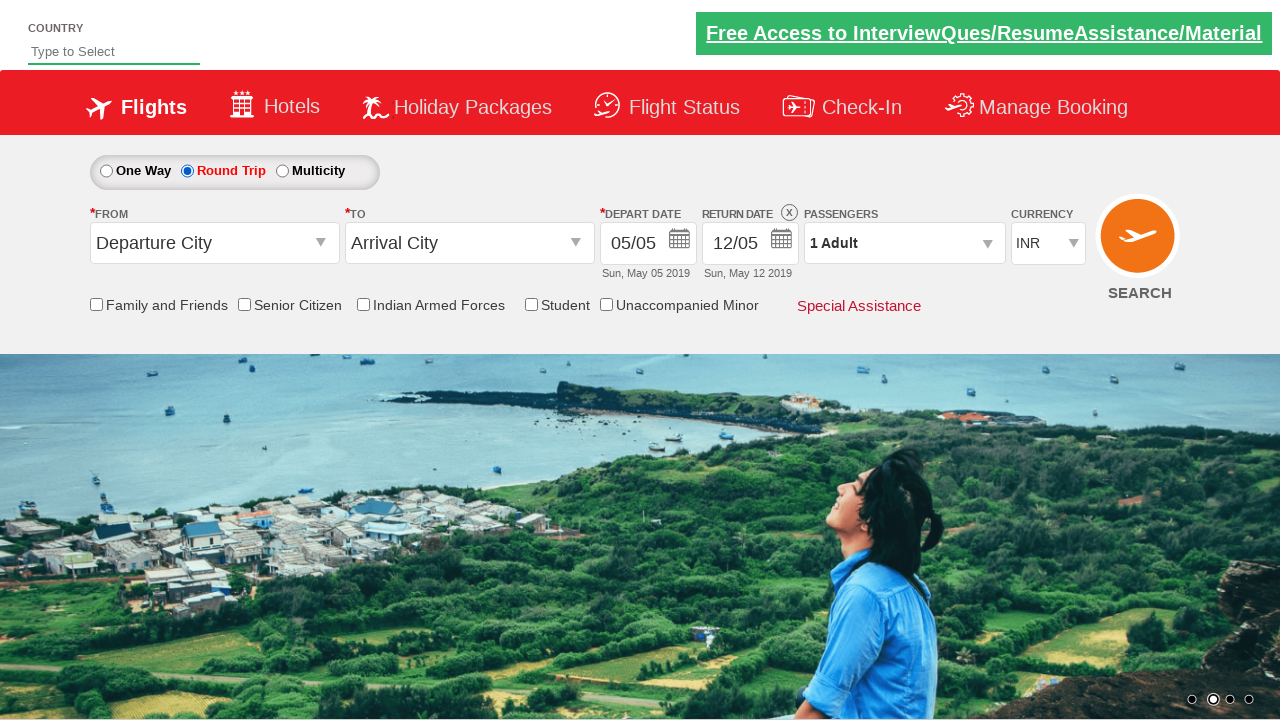

Retrieved updated style of return date section after round trip selection
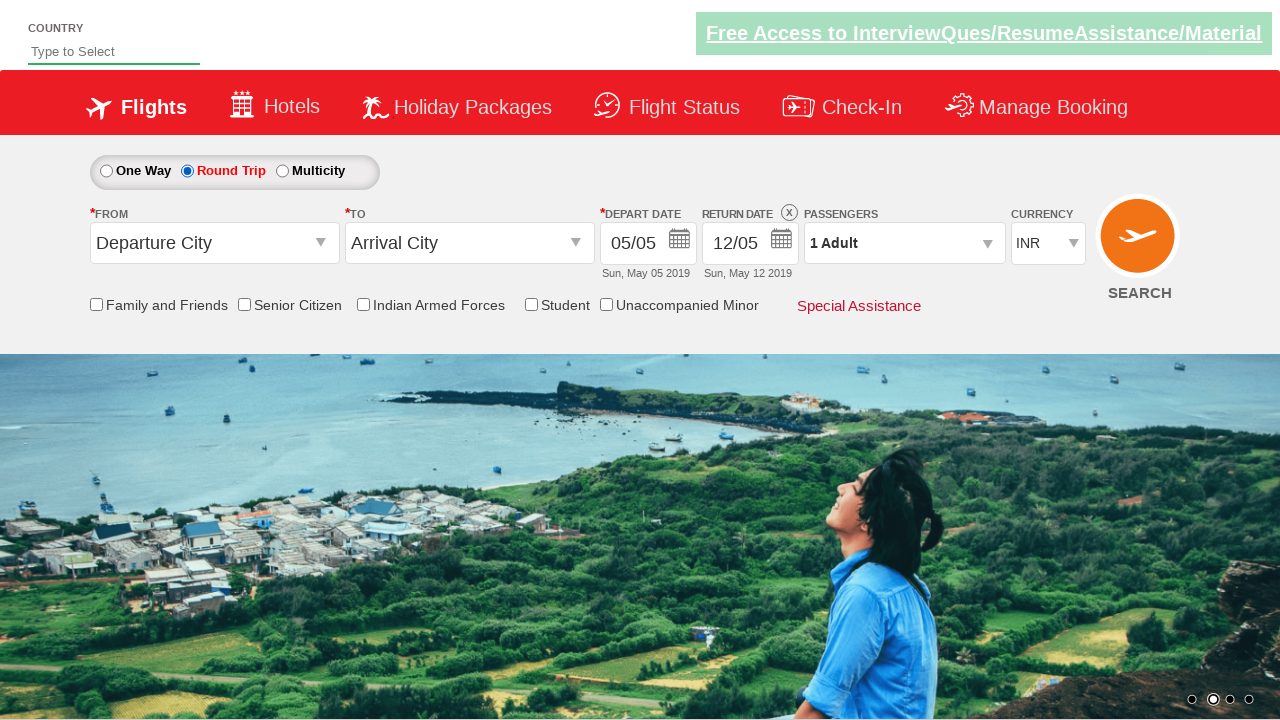

Verified return date section is enabled (opacity 1)
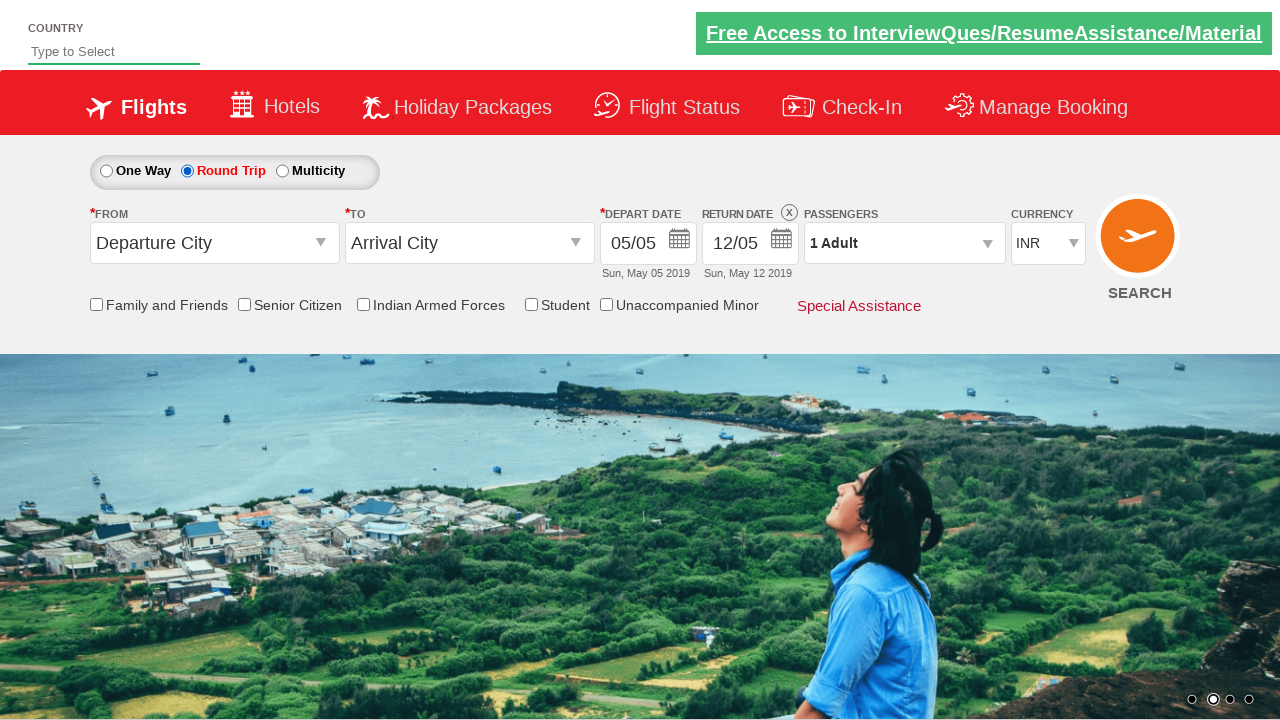

Opened origin station dropdown at (214, 243) on #ctl00_mainContent_ddl_originStation1_CTXT
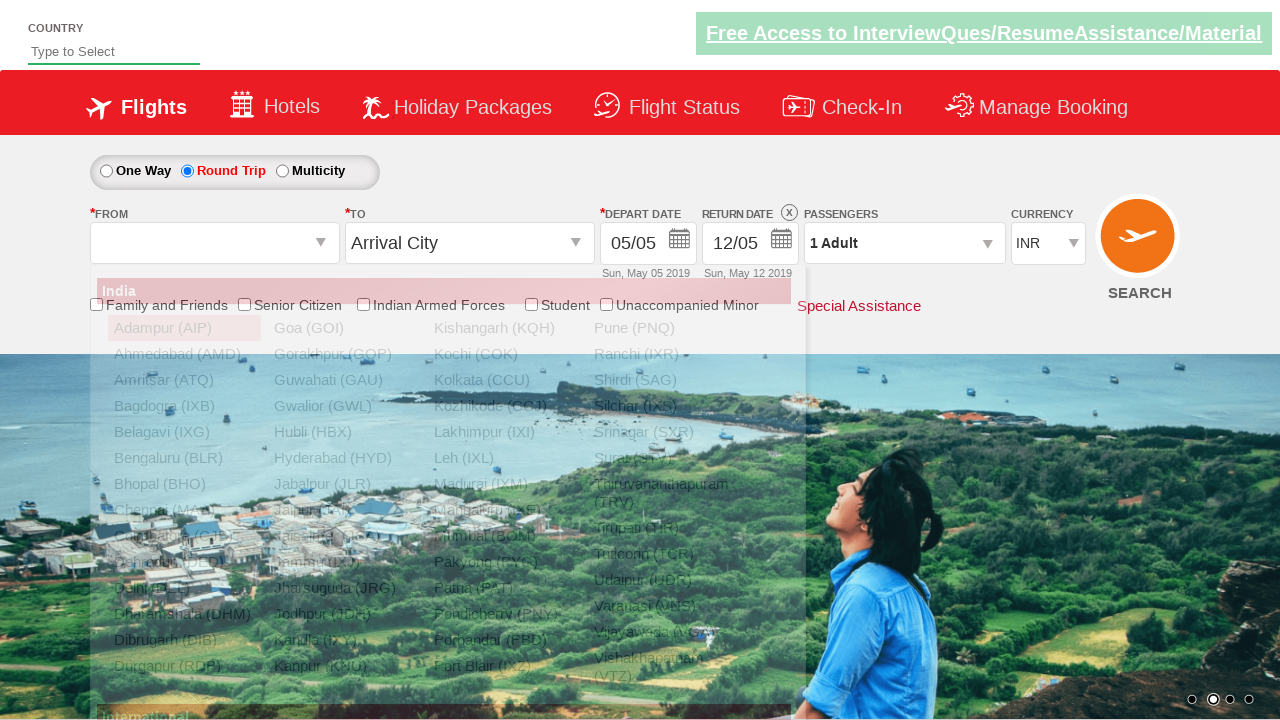

Selected Delhi (DEL) as origin airport at (184, 588) on xpath=//div[@id='ctl00_mainContent_ddl_originStation1_CTNR'] //a[@value='DEL']
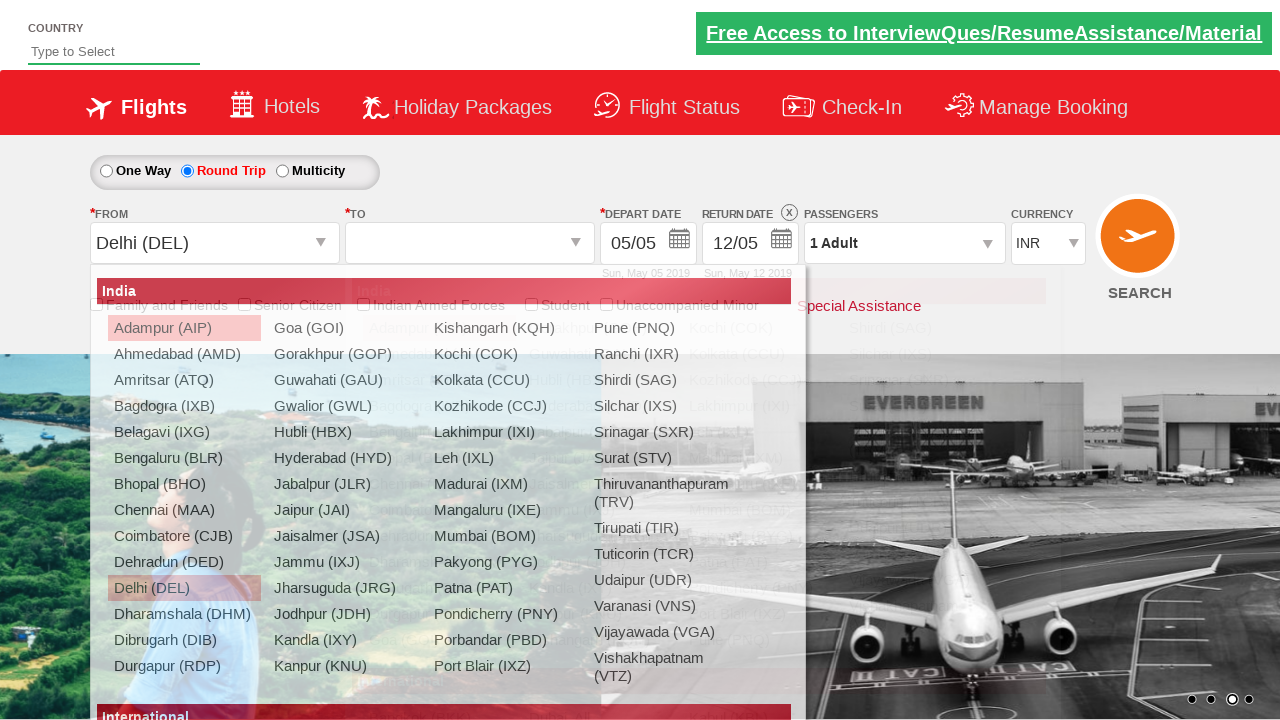

Selected Goa (GOI) as destination airport at (439, 640) on xpath=//div[@id='glsctl00_mainContent_ddl_destinationStation1_CTNR'] //a[@value=
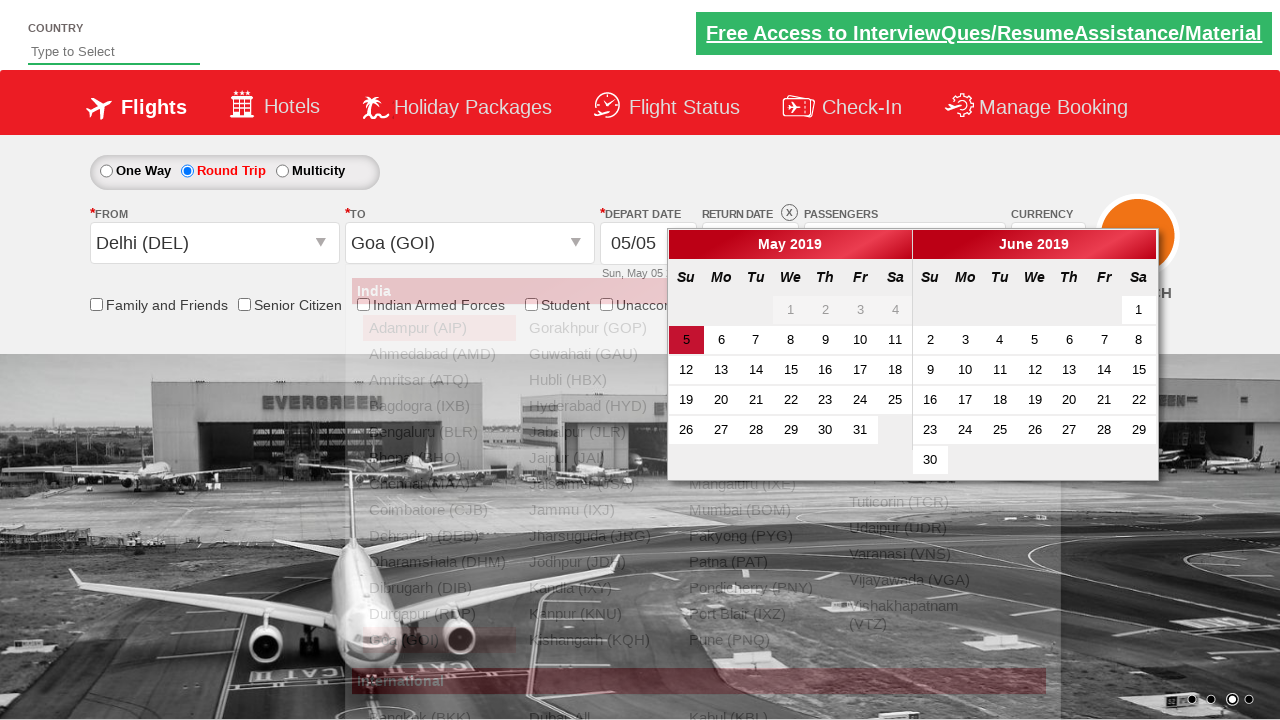

Selected current/active date in calendar at (686, 340) on .ui-state-default.ui-state-active
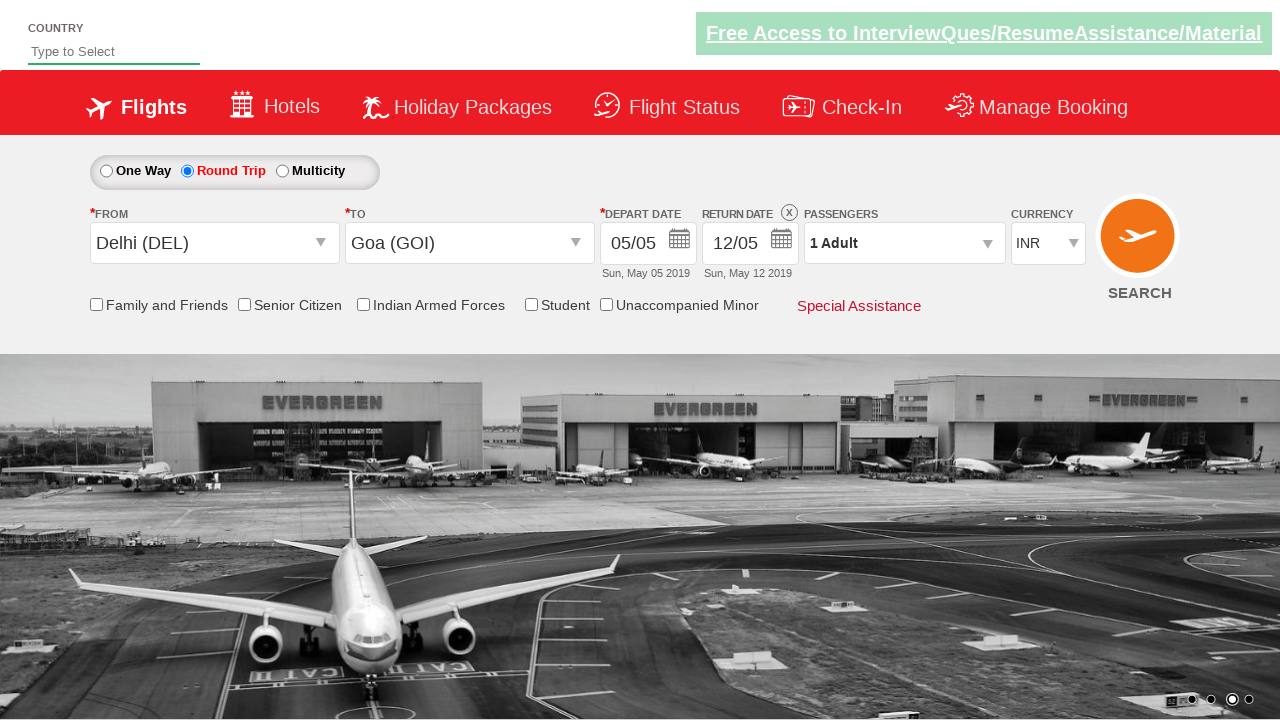

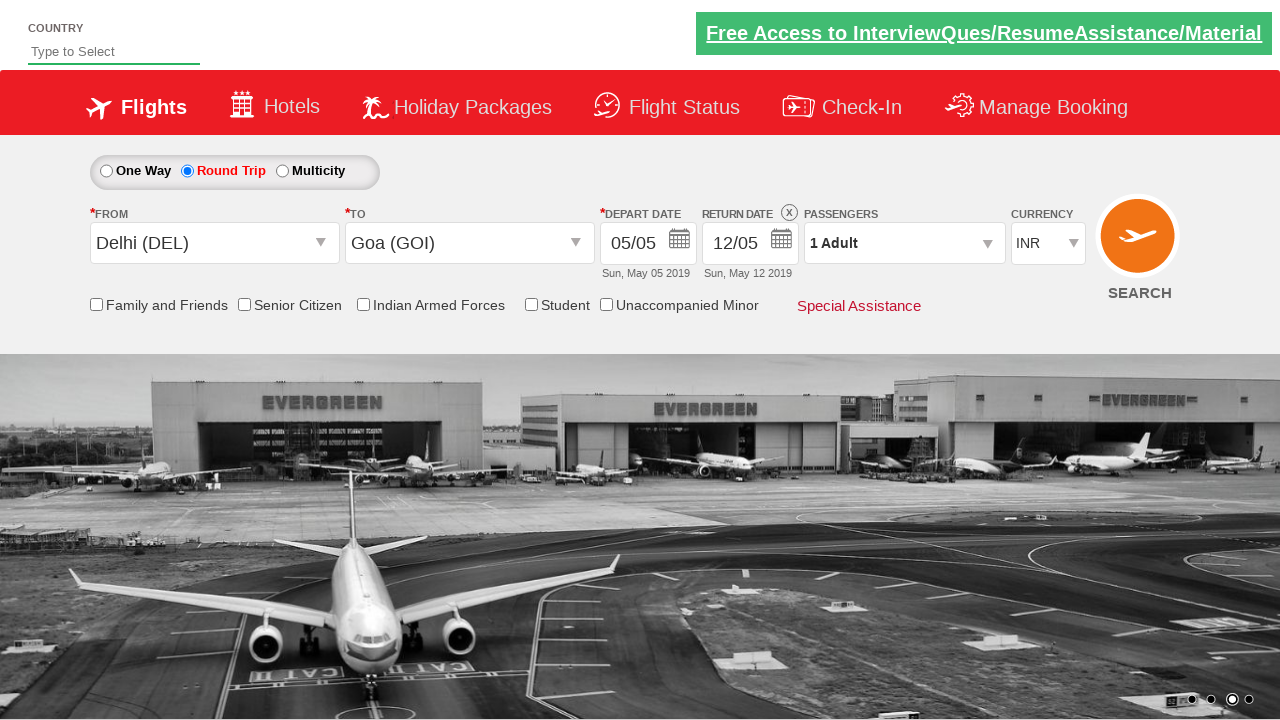